Tests multi-window handling by opening a new window via a link and switching between windows to verify titles

Starting URL: https://sahitest.com/demo/

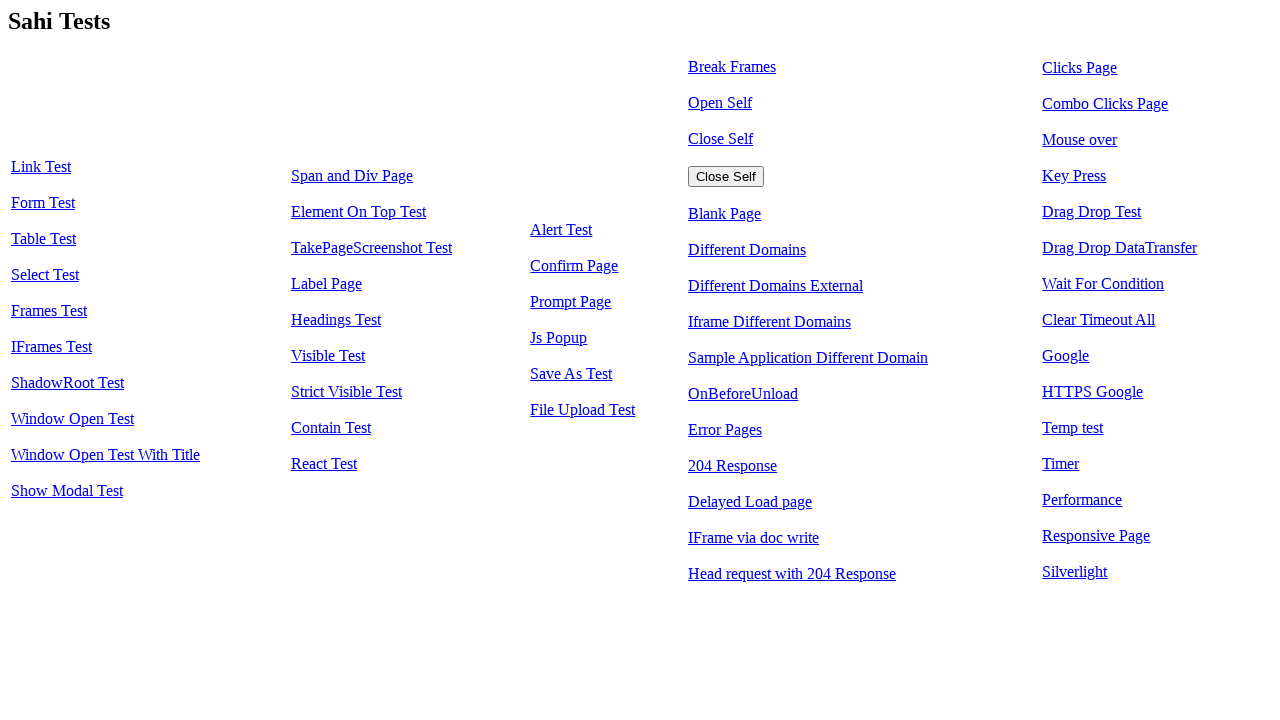

Stored reference to original page
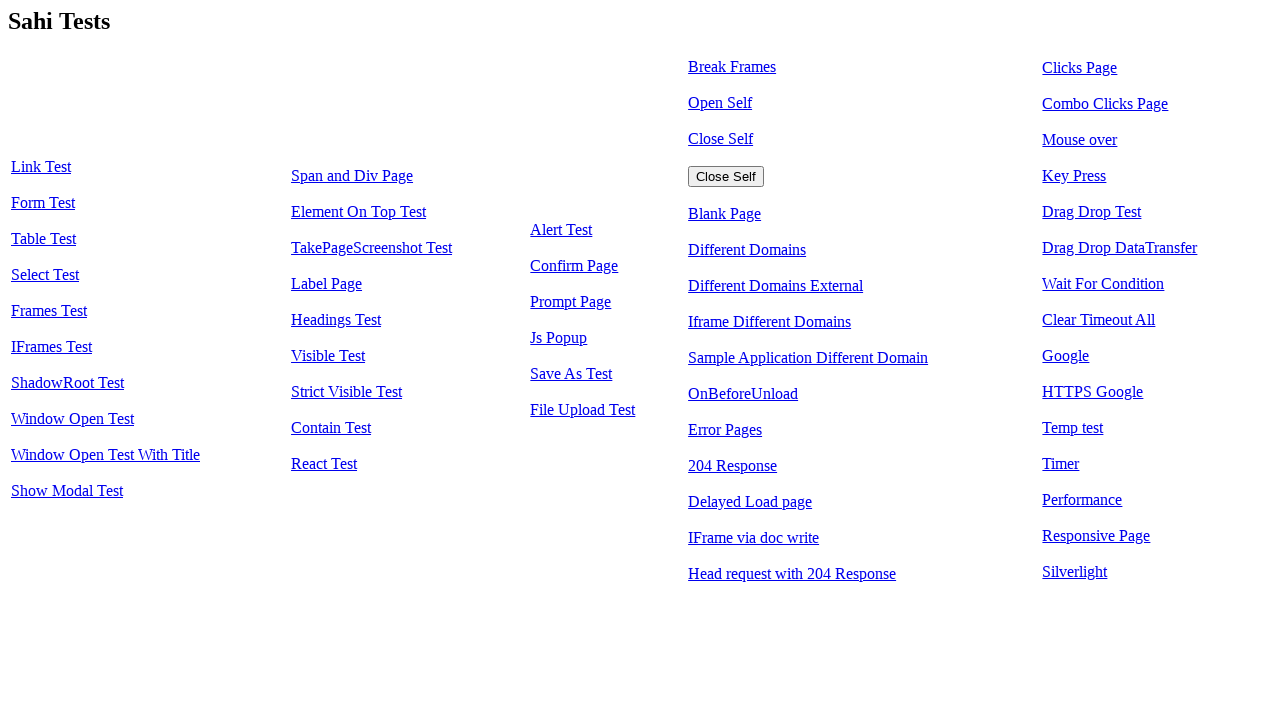

Clicked 'Window Open Test' link to open new window at (72, 419) on text=Window Open Test
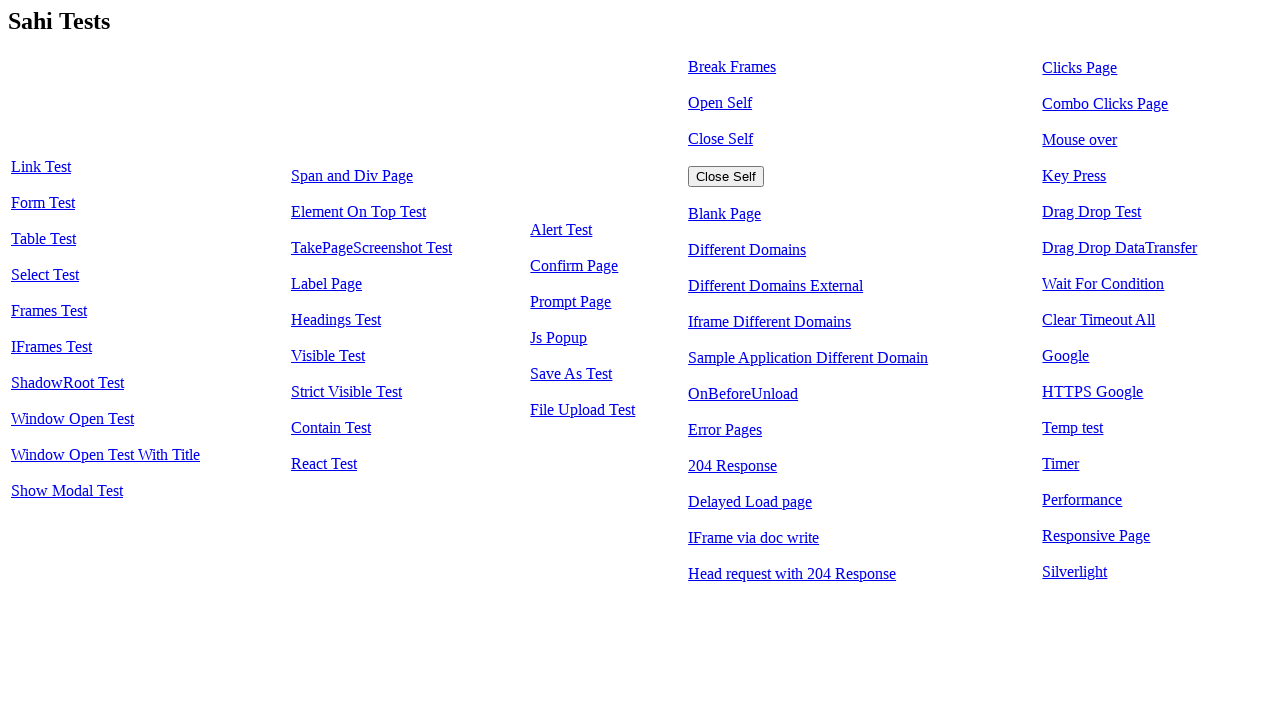

New window/page object captured
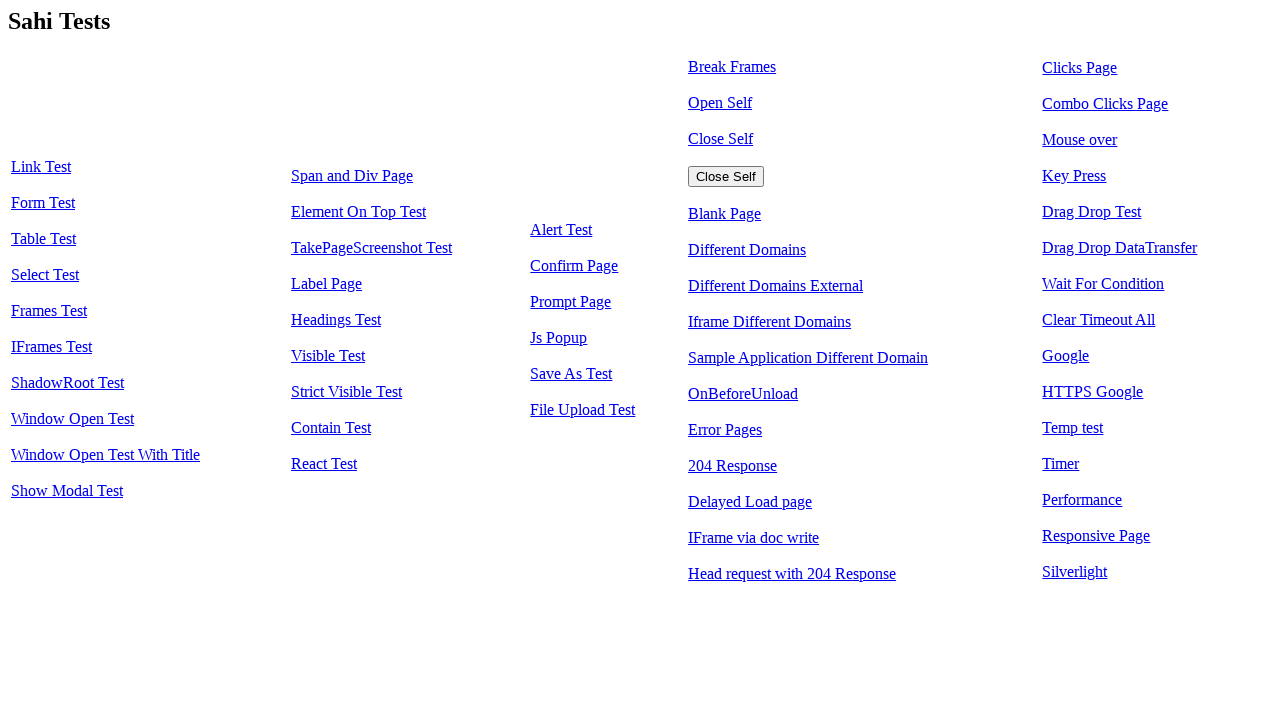

New page fully loaded
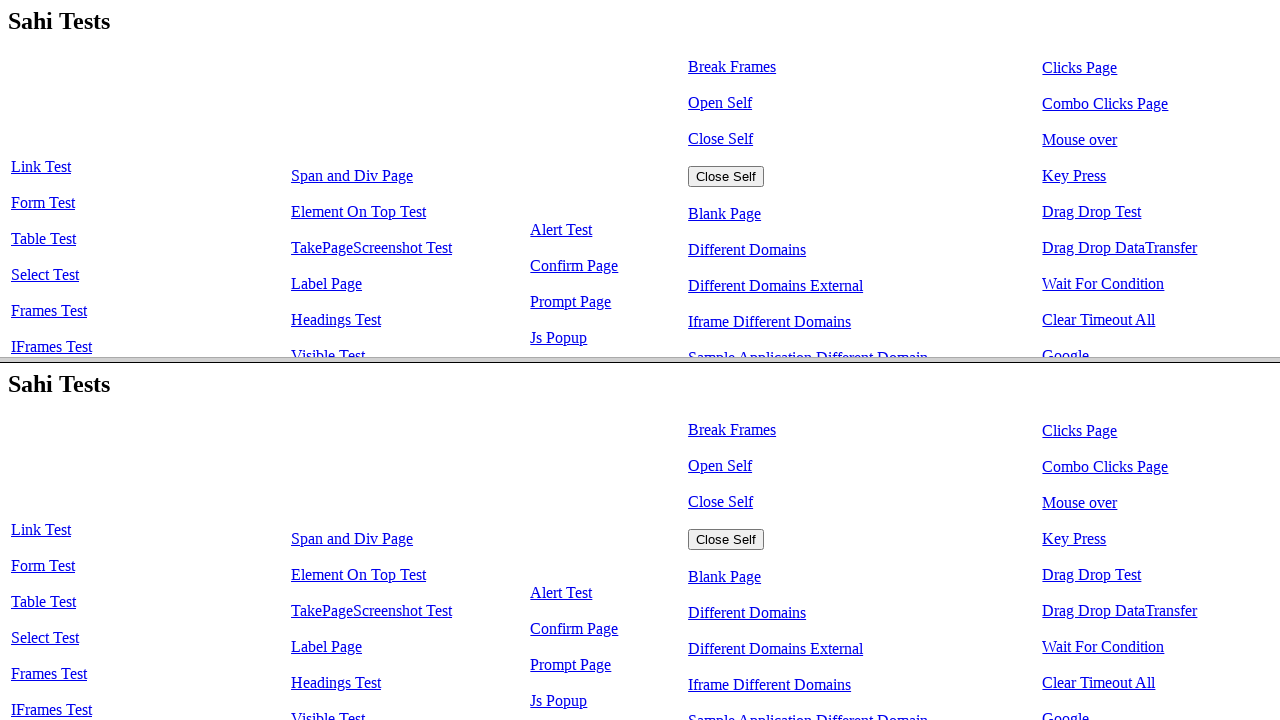

Retrieved new window title: ''
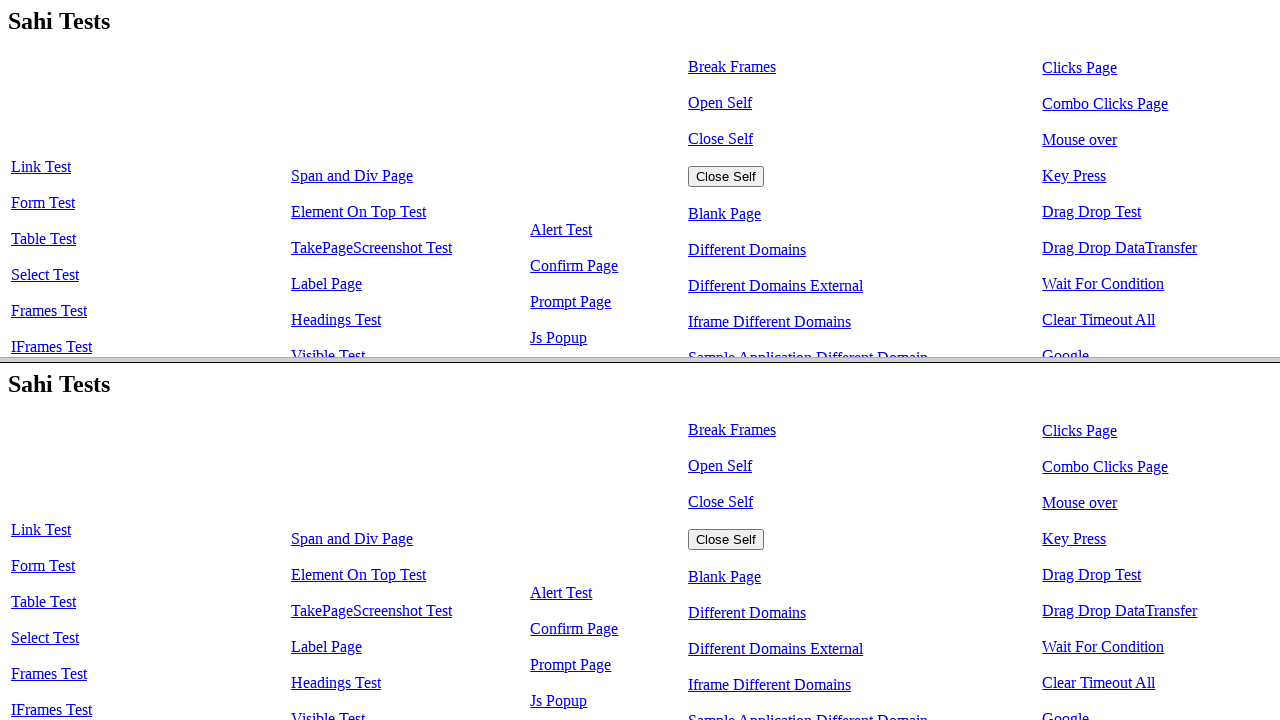

Retrieved original page title: 'Sahi Tests'
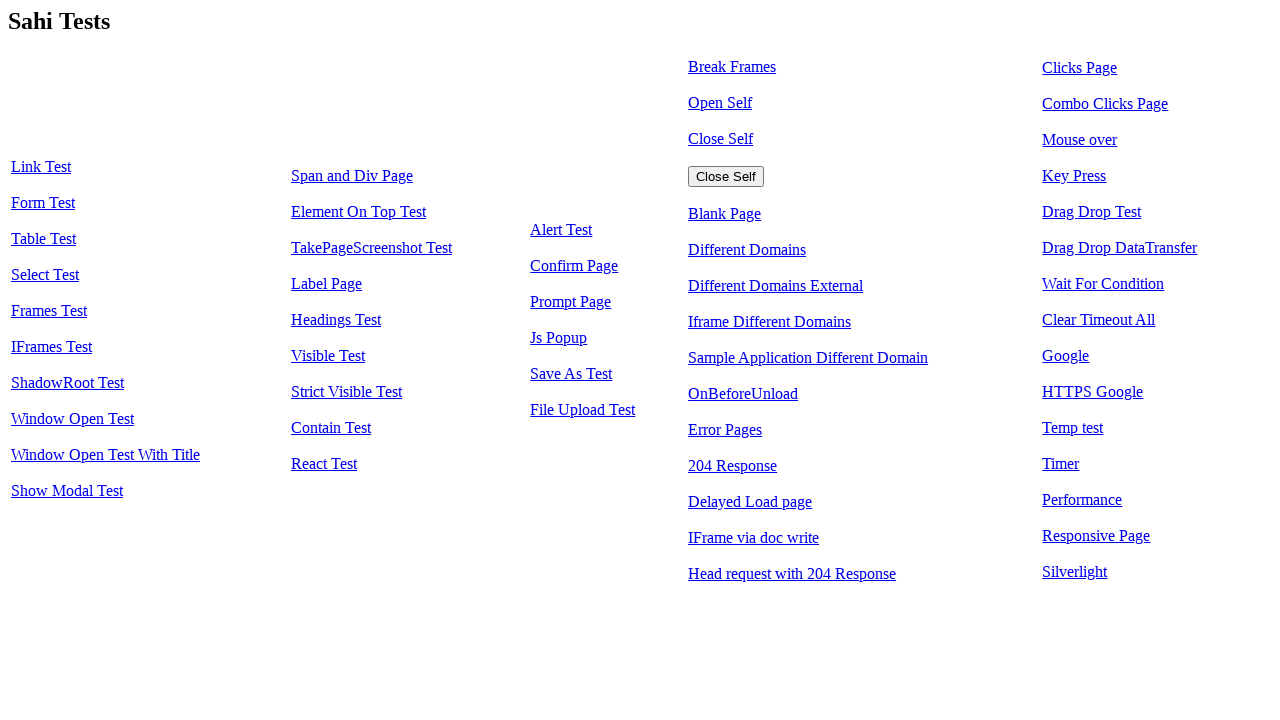

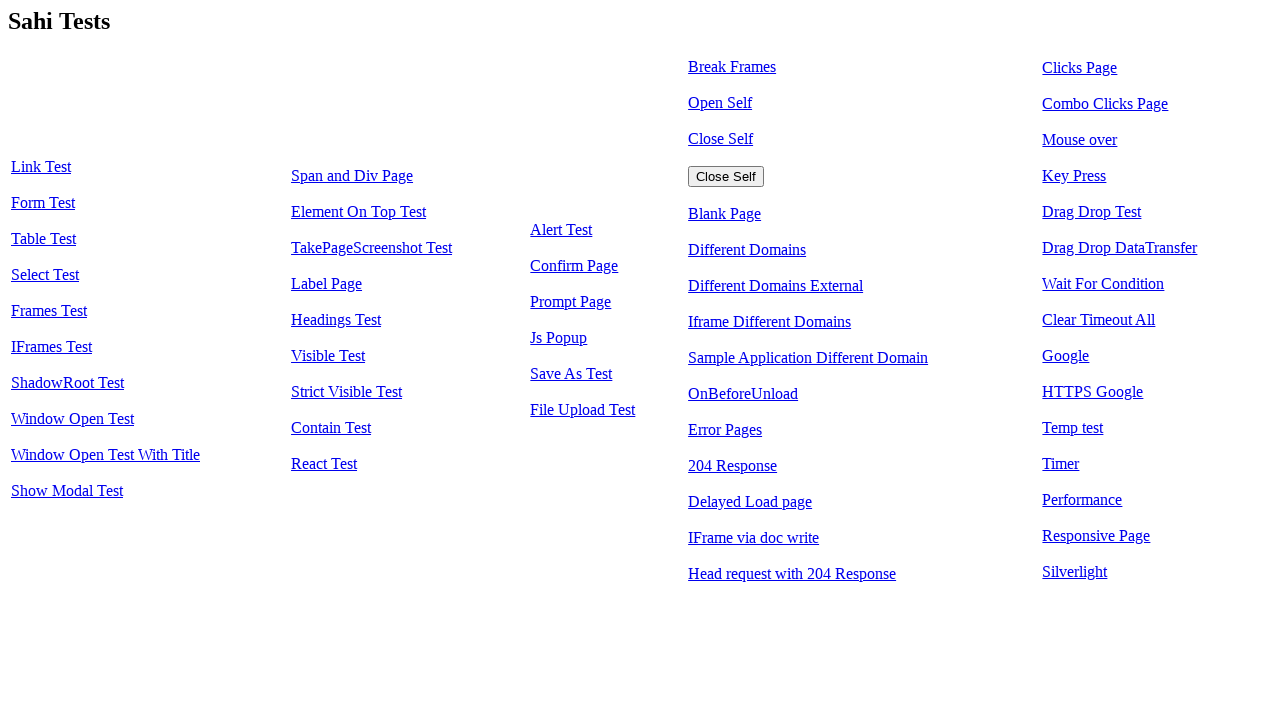